Tests clicking on a radio button element (Round Trip option) on a dropdown practice page to verify element interaction functionality.

Starting URL: https://rahulshettyacademy.com/dropdownsPractise/

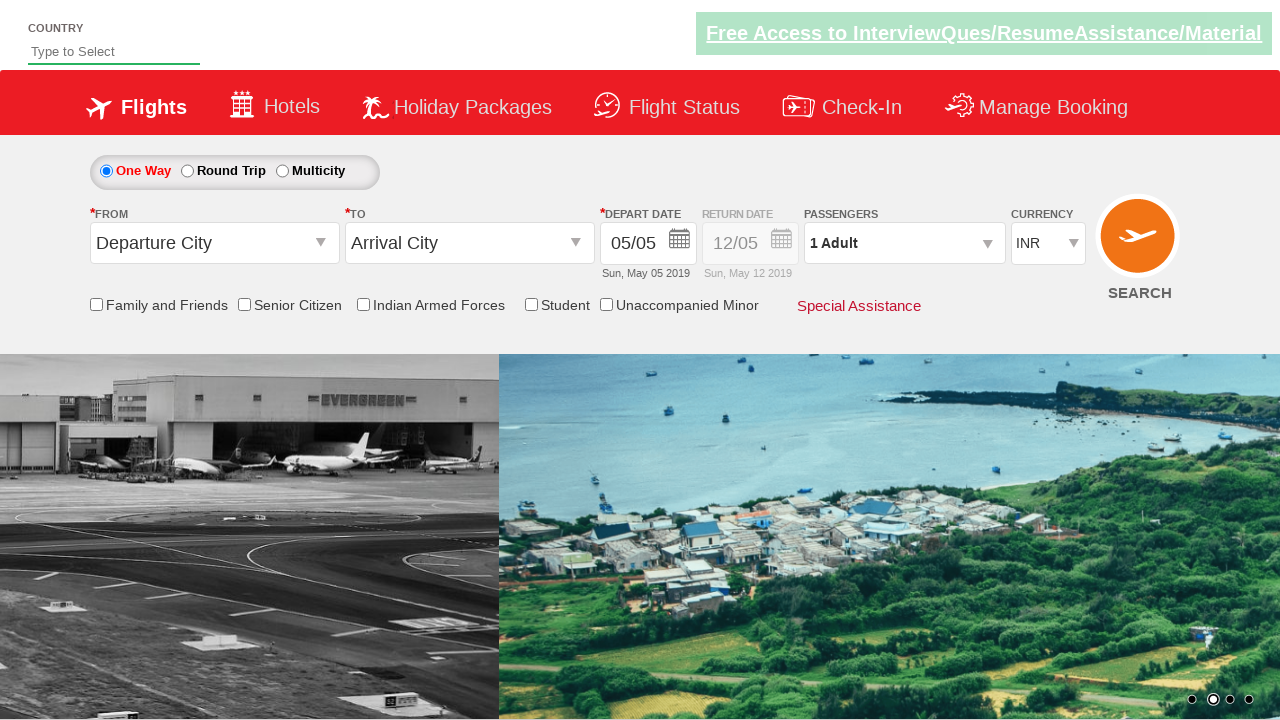

Navigated to dropdowns practice page
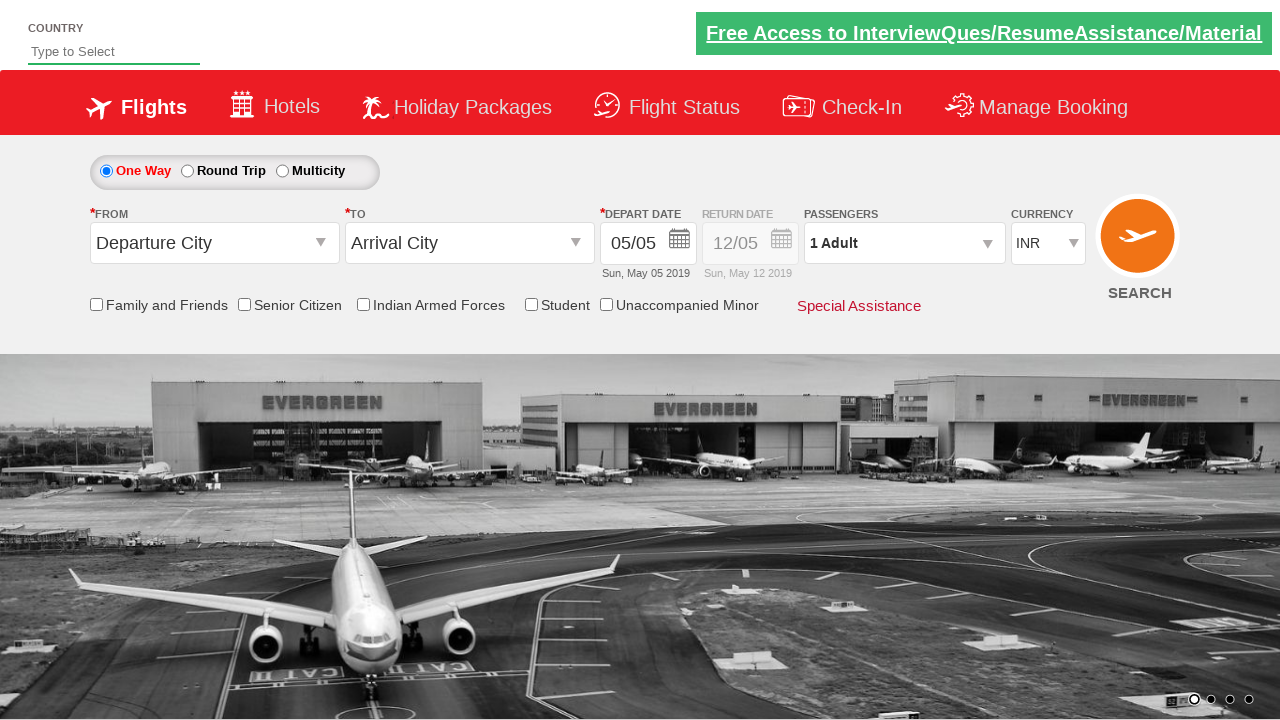

Clicked on Round Trip radio button option at (187, 171) on xpath=//*[@id='ctl00_mainContent_rbtnl_Trip_1']
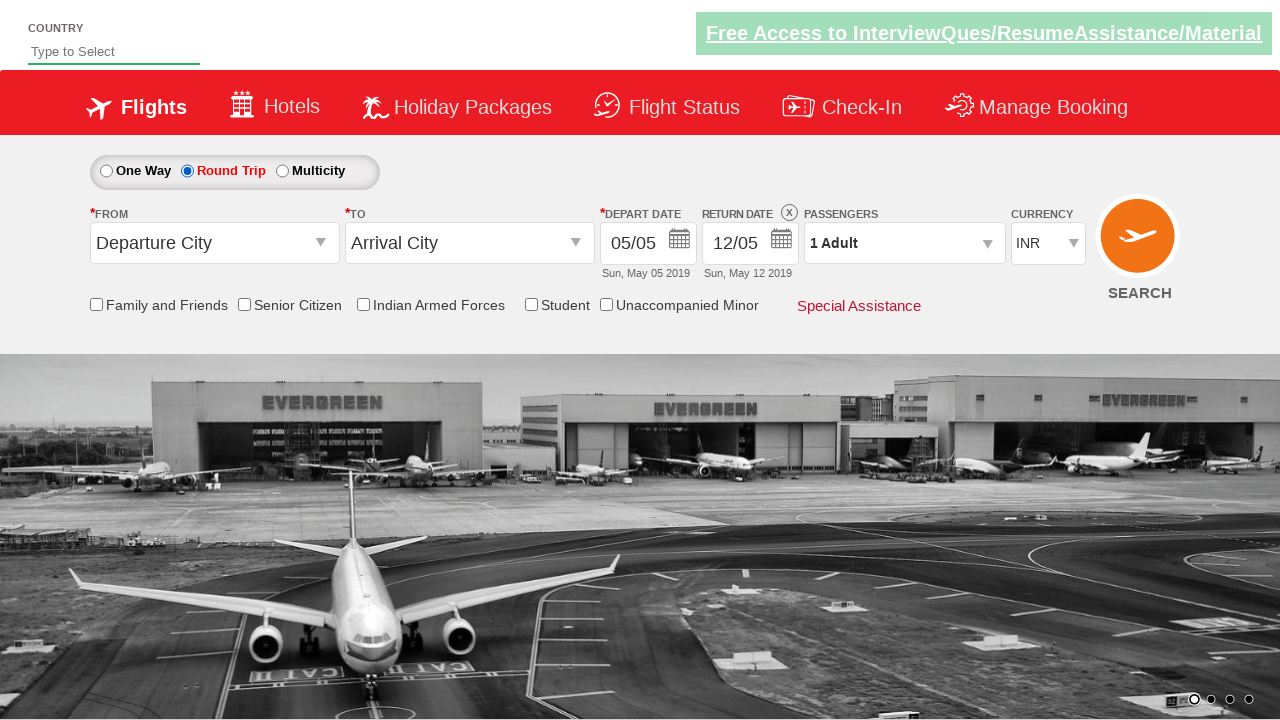

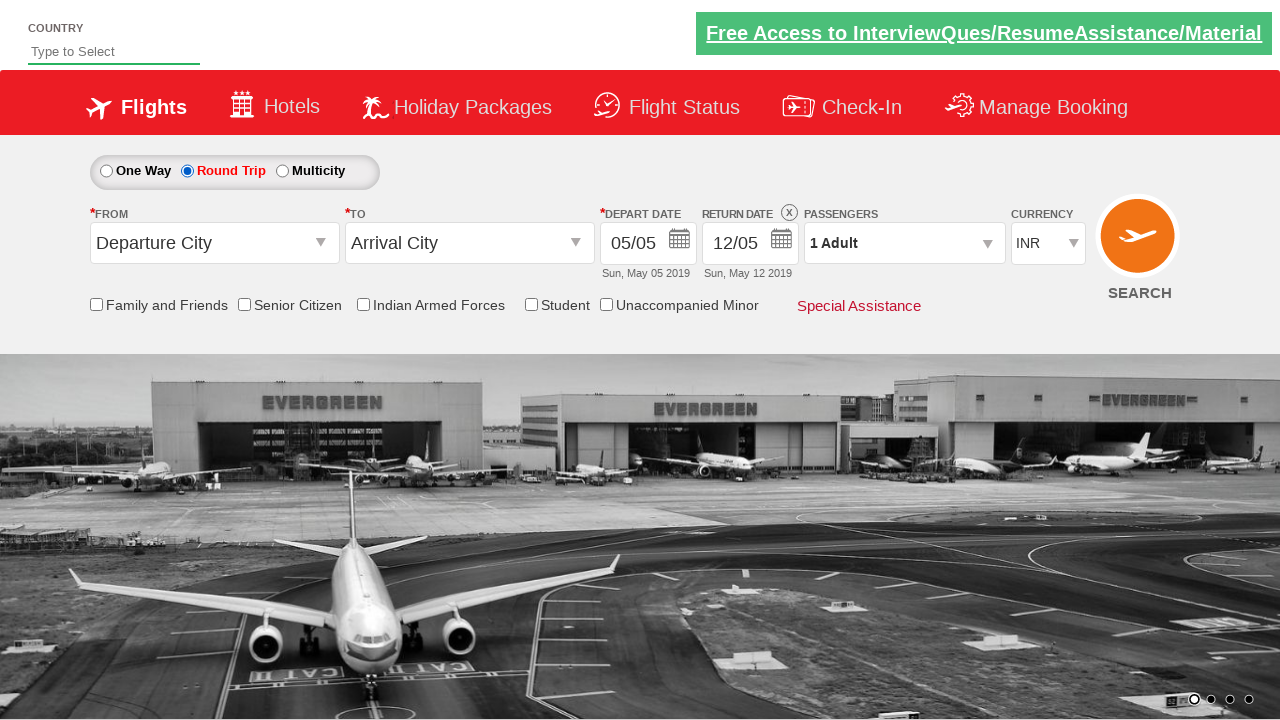